Tests JavaScript alert dismissal by clicking the first alert button, dismissing it, and verifying the result doesn't contain "successfully"

Starting URL: https://the-internet.herokuapp.com/javascript_alerts

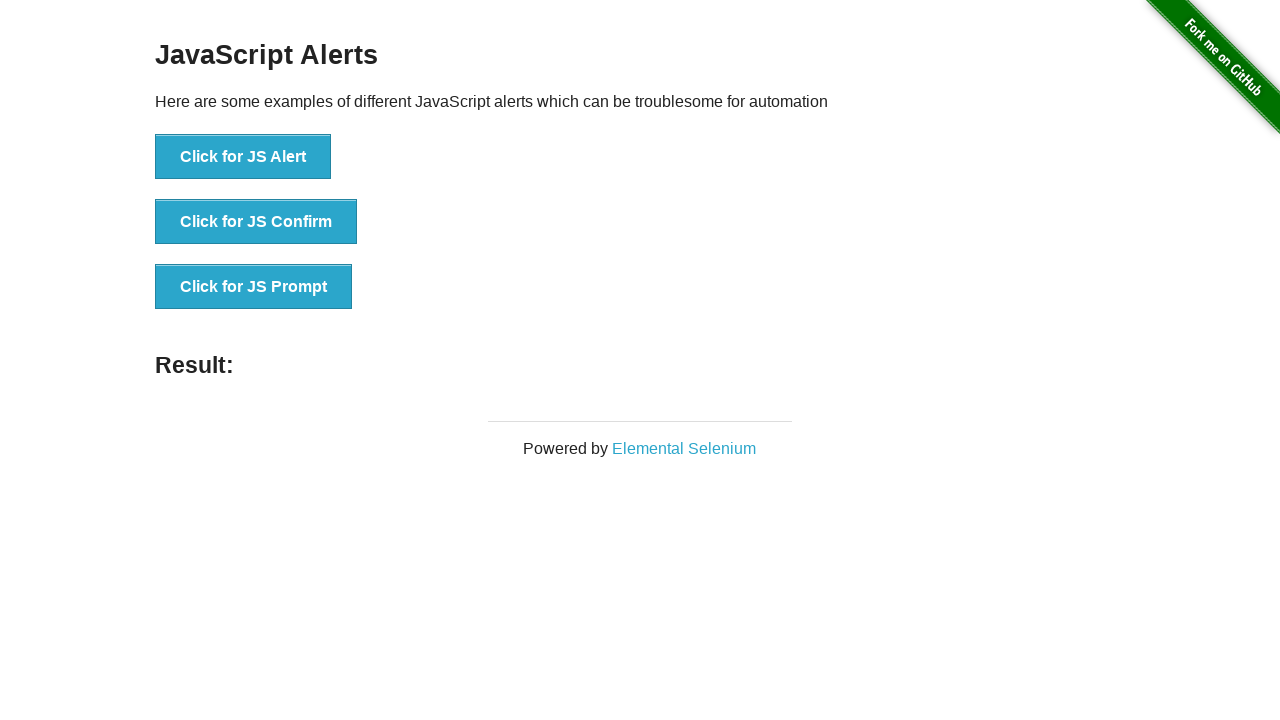

Set up dialog handler to dismiss alerts and capture text
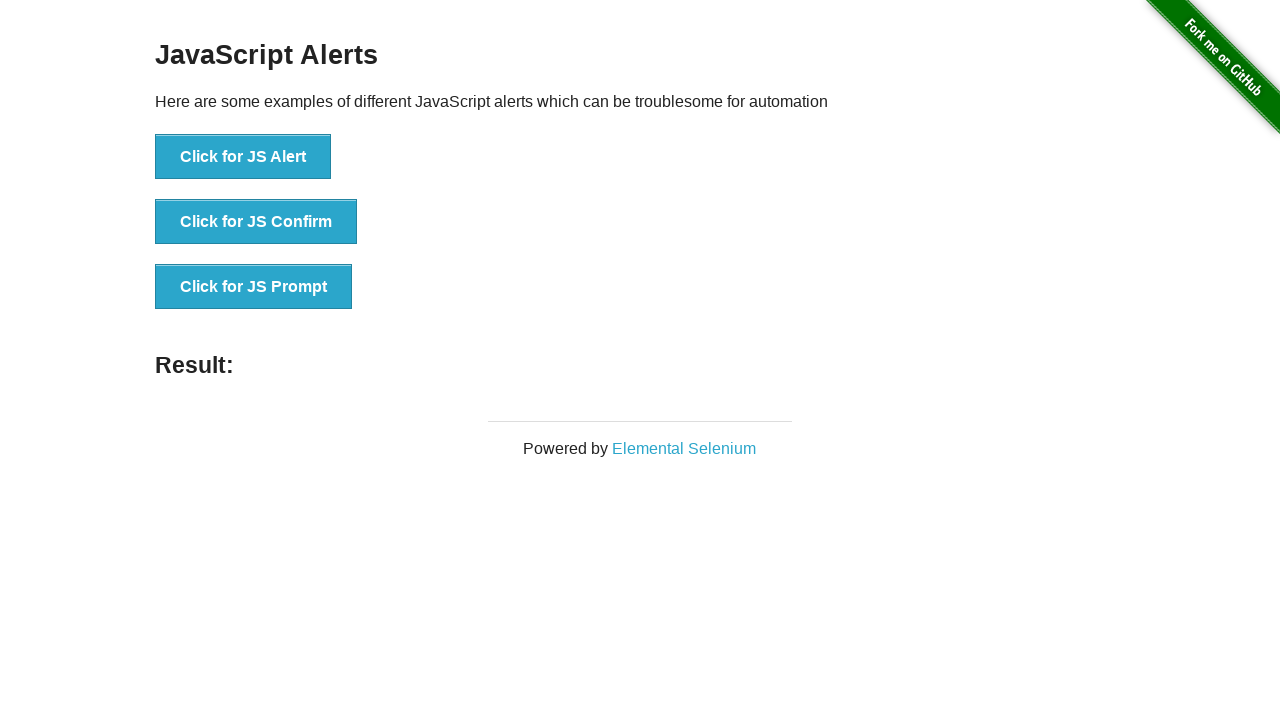

Clicked 'Click for JS Alert' button to trigger JavaScript alert at (243, 157) on text='Click for JS Alert'
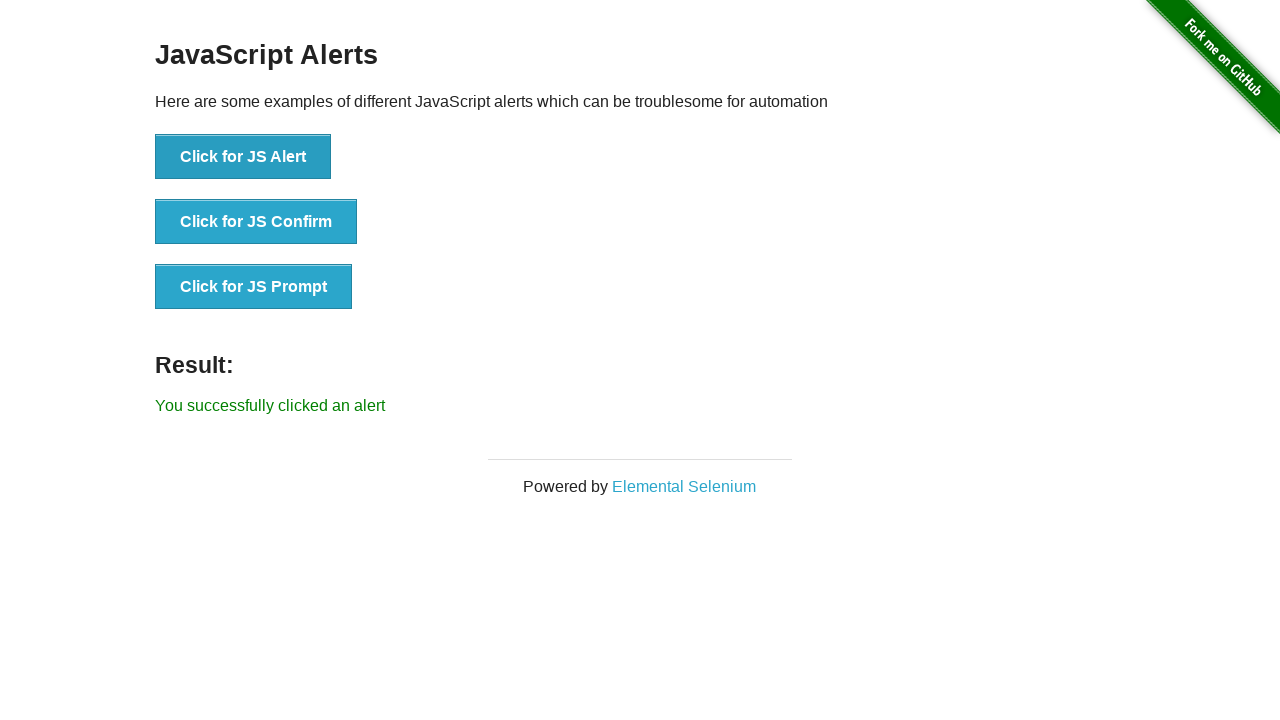

Alert message captured and printed: 'I am a JS Alert'
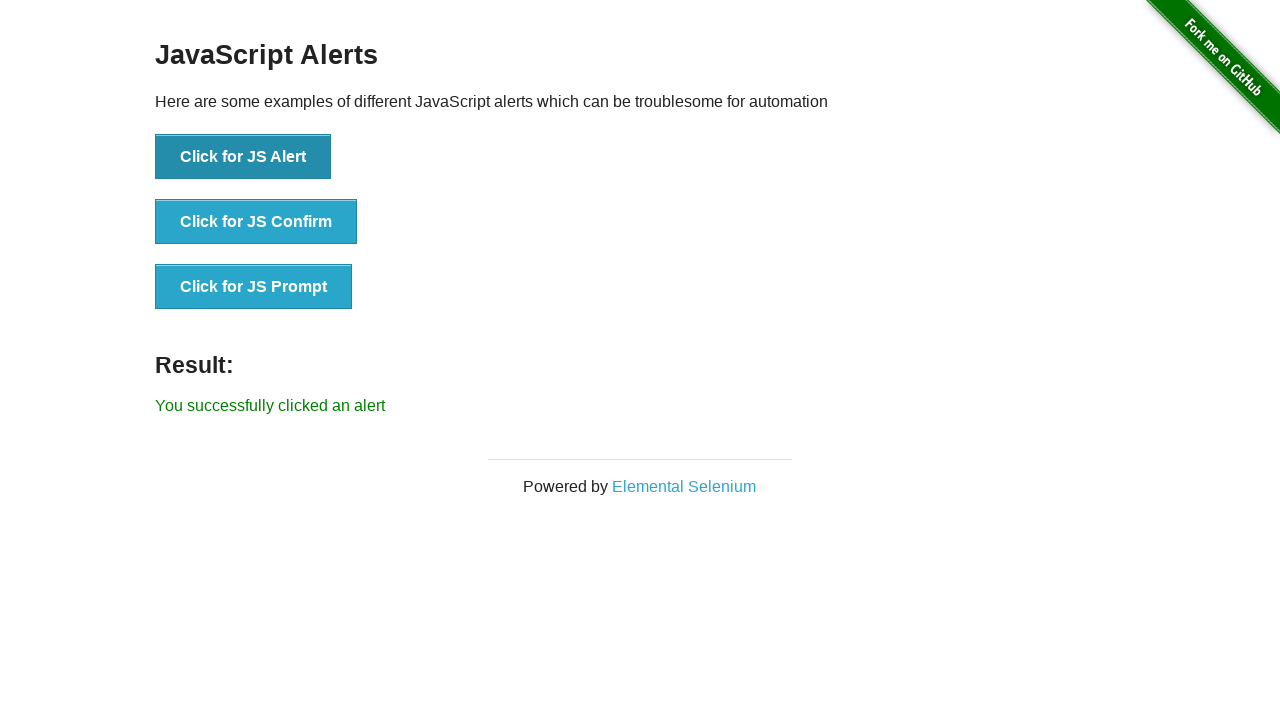

Retrieved result message from #result element
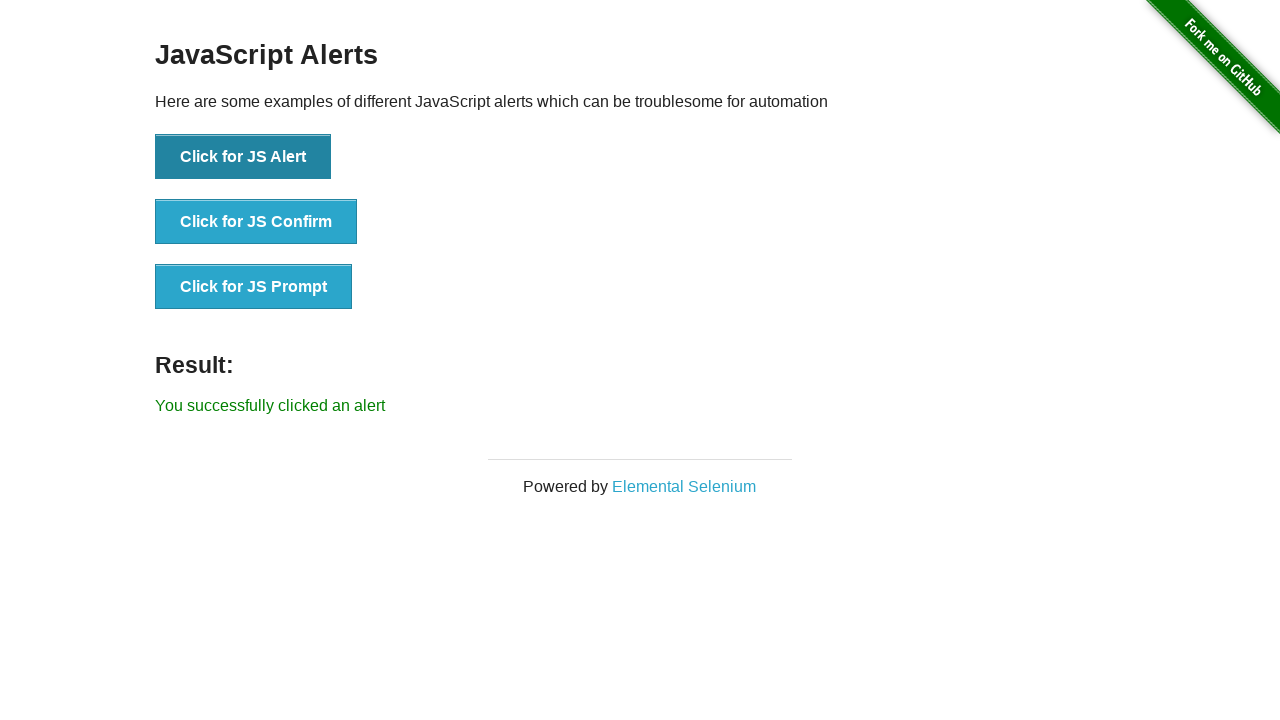

Verified result message does not contain 'successfuly'
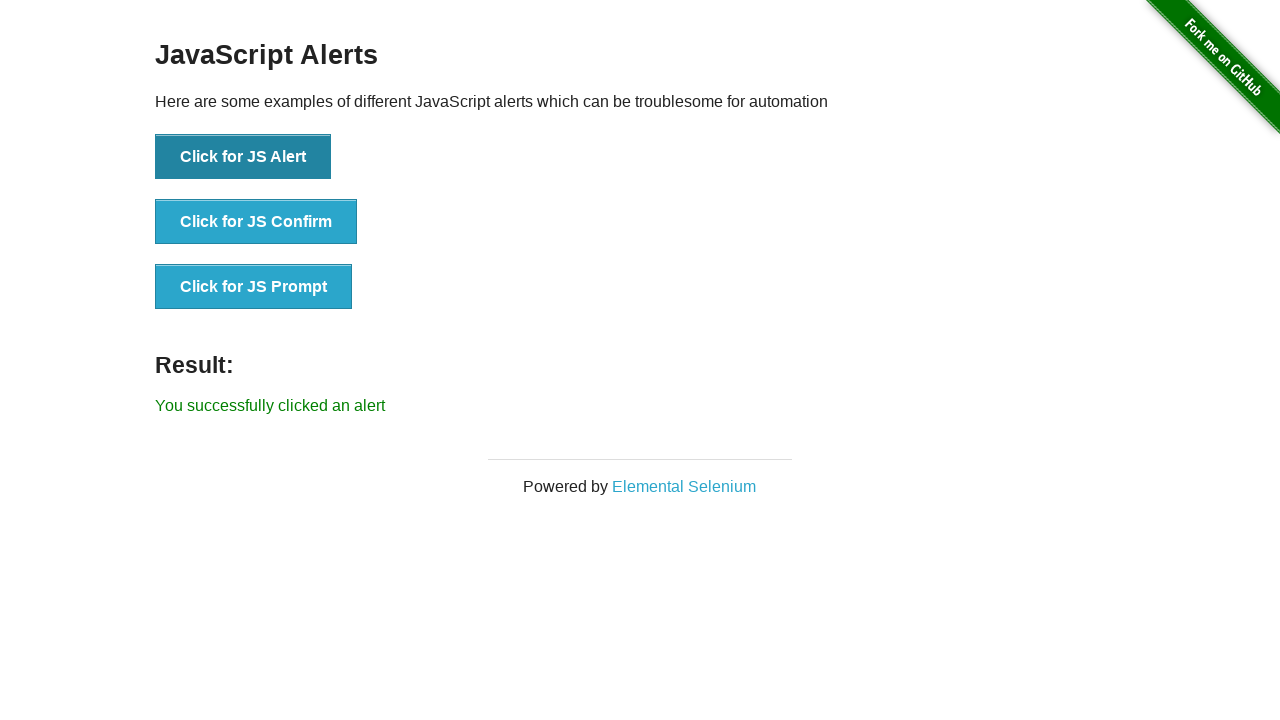

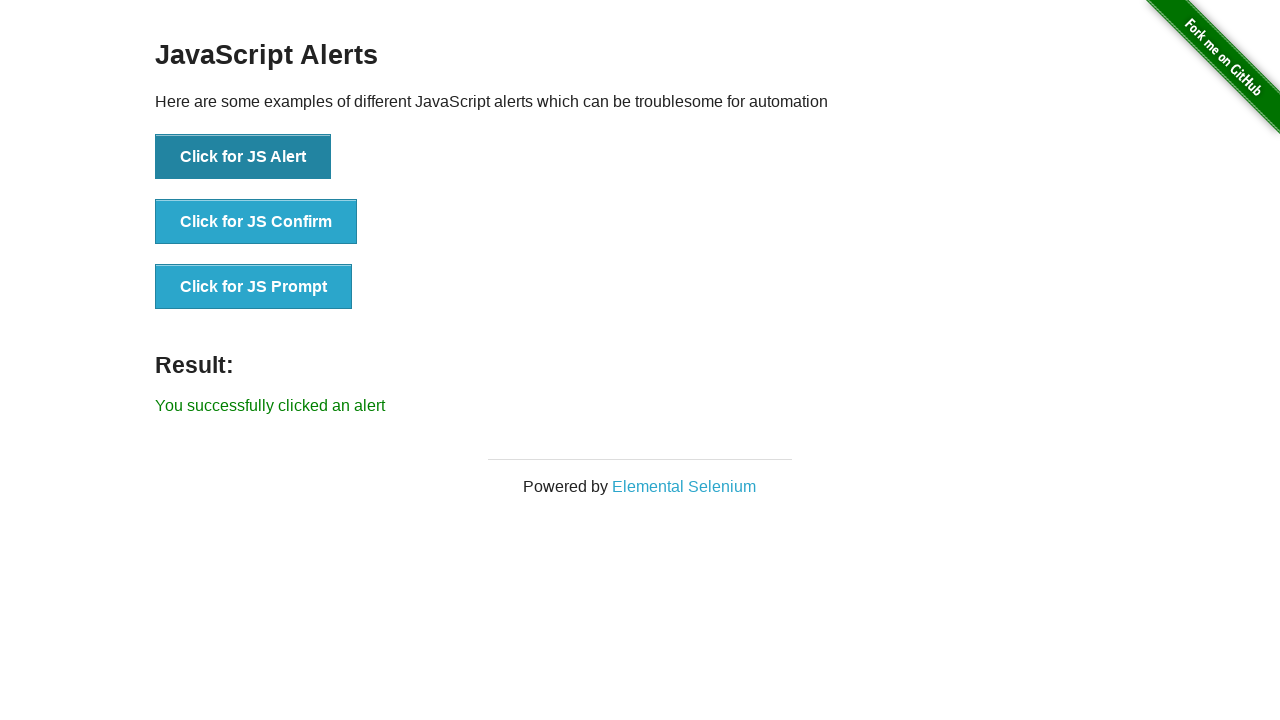